Tests AJAX functionality by clicking a button that triggers an AJAX request and waiting for the success message to appear

Starting URL: http://uitestingplayground.com/ajax

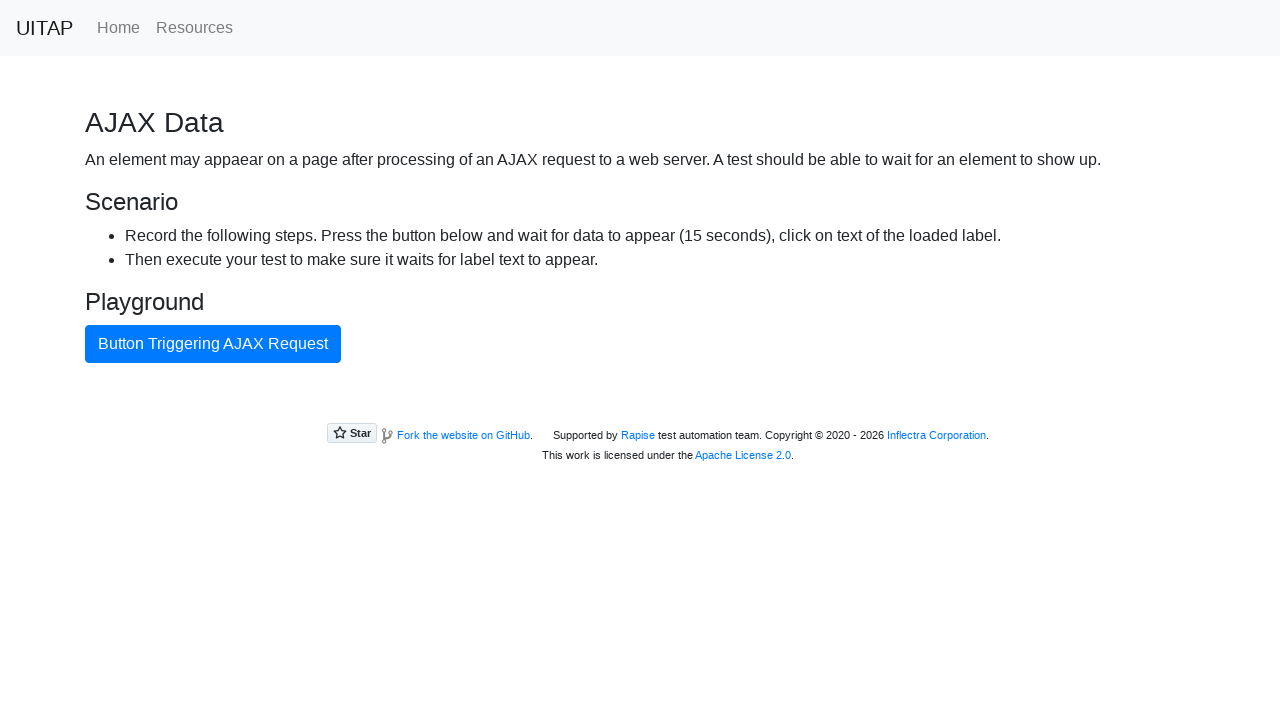

Clicked AJAX button to trigger request at (213, 344) on #ajaxButton
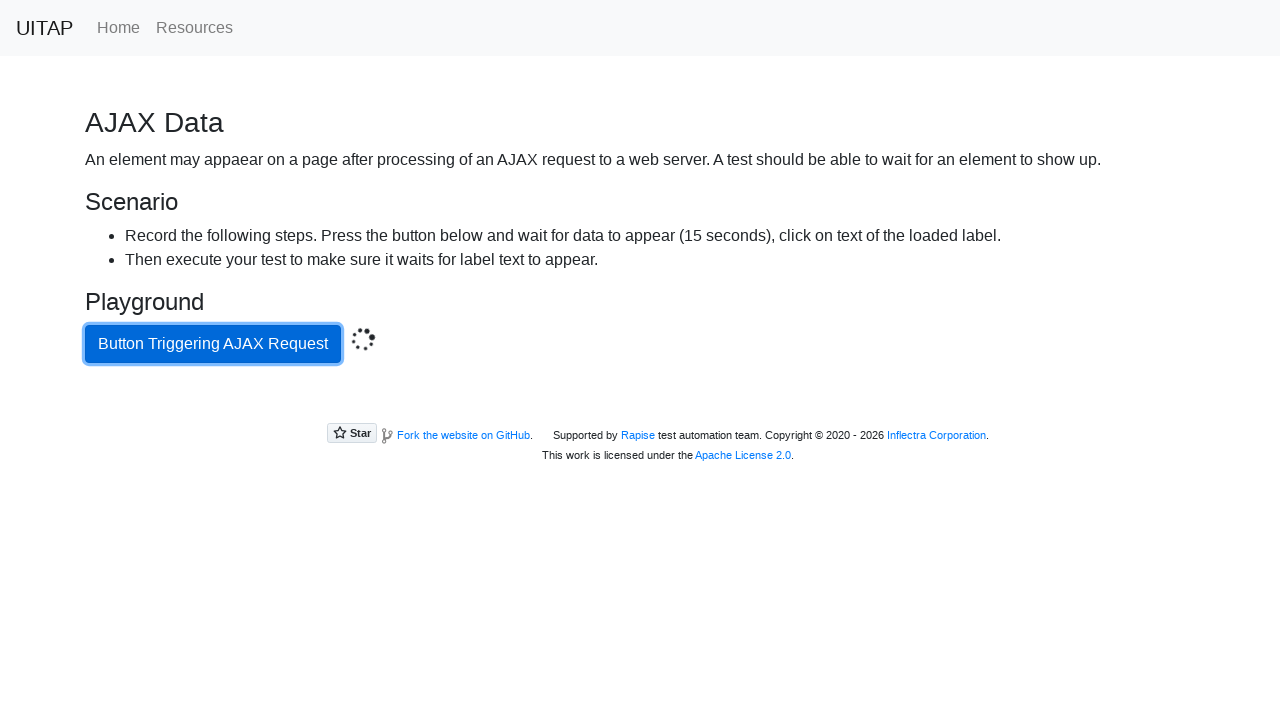

Success message appeared after AJAX request completed
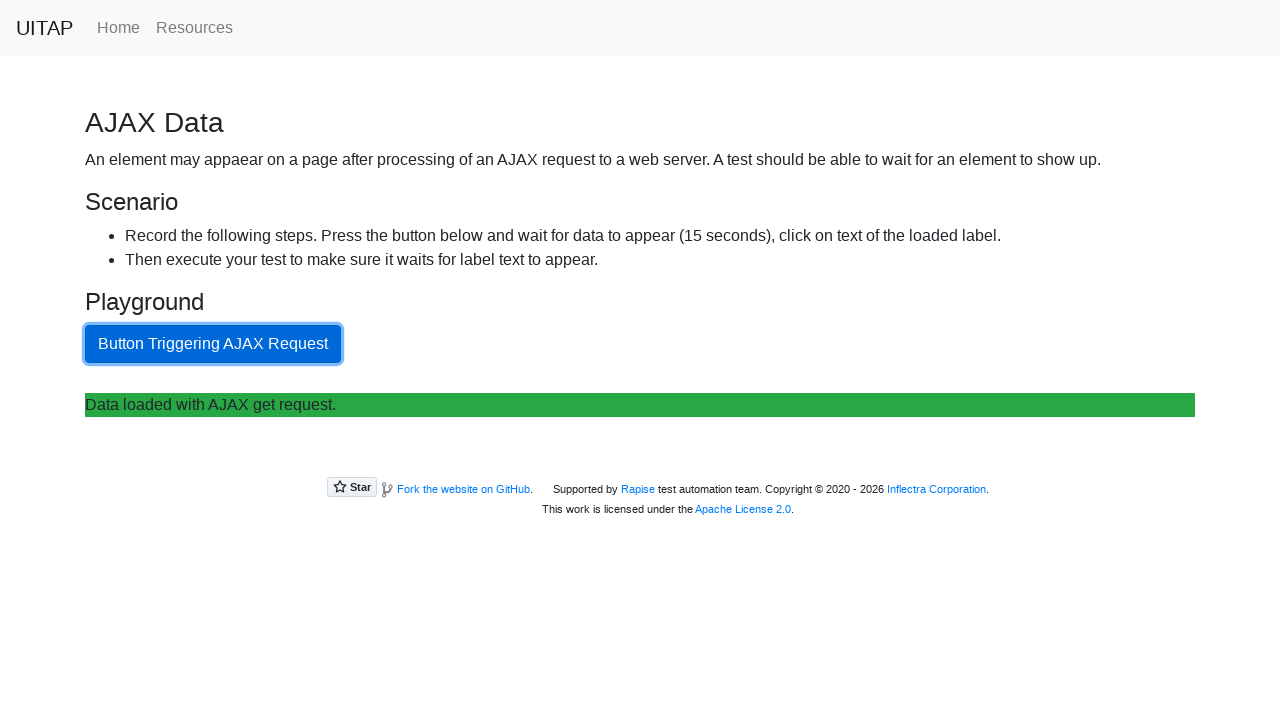

Retrieved success message text: Data loaded with AJAX get request.
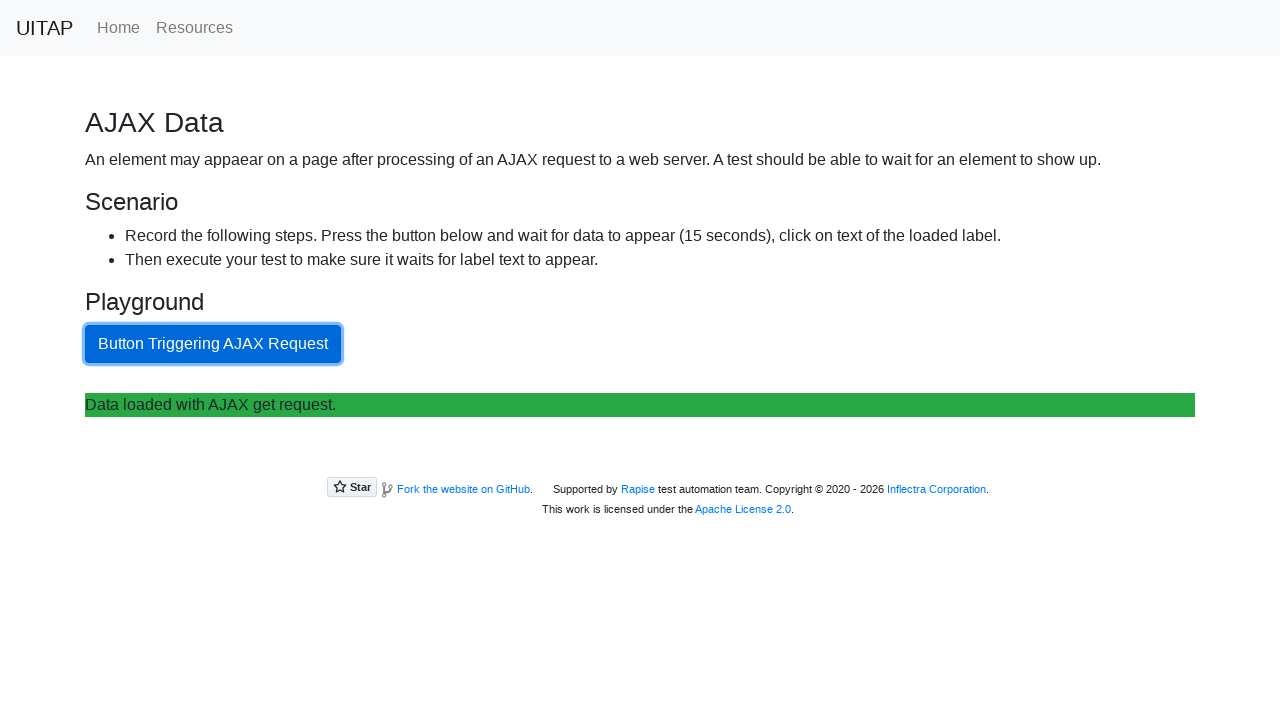

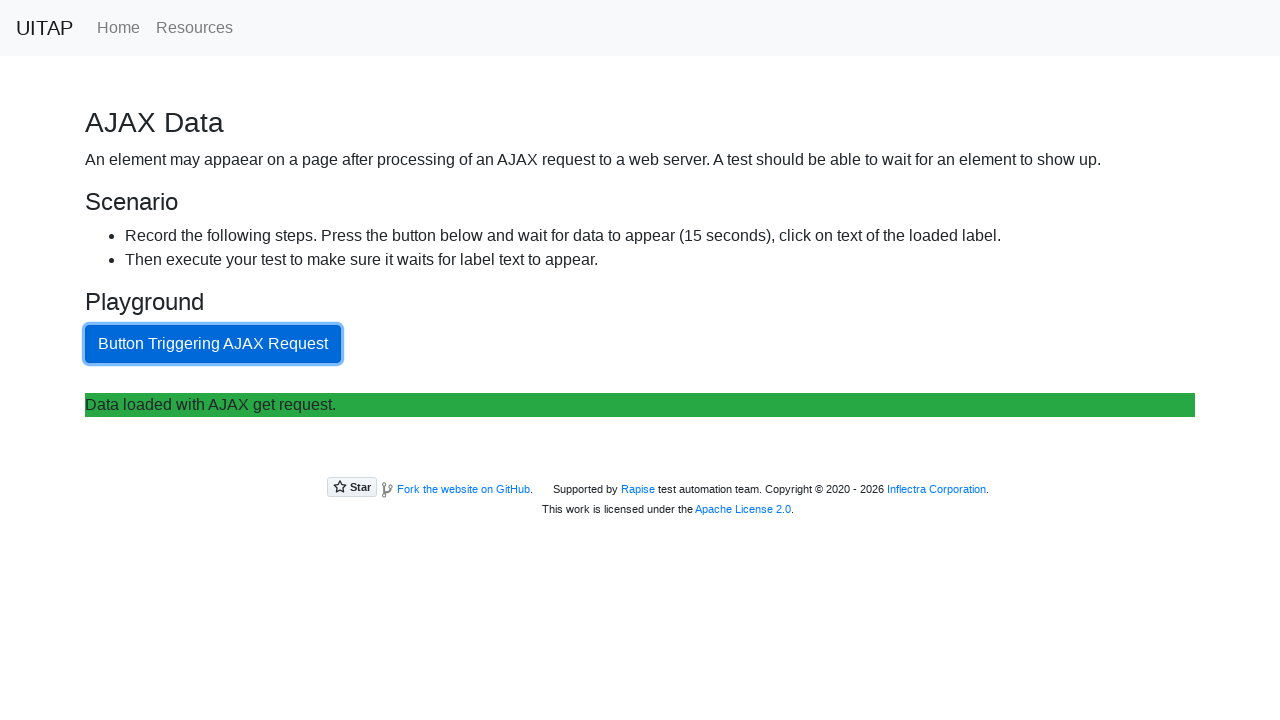